Navigates to a product listing page, clicks on the first product link, and verifies that product details (name, price, description) are displayed on the detail page

Starting URL: https://guanxe.com/es/3628-portatiles?p=1

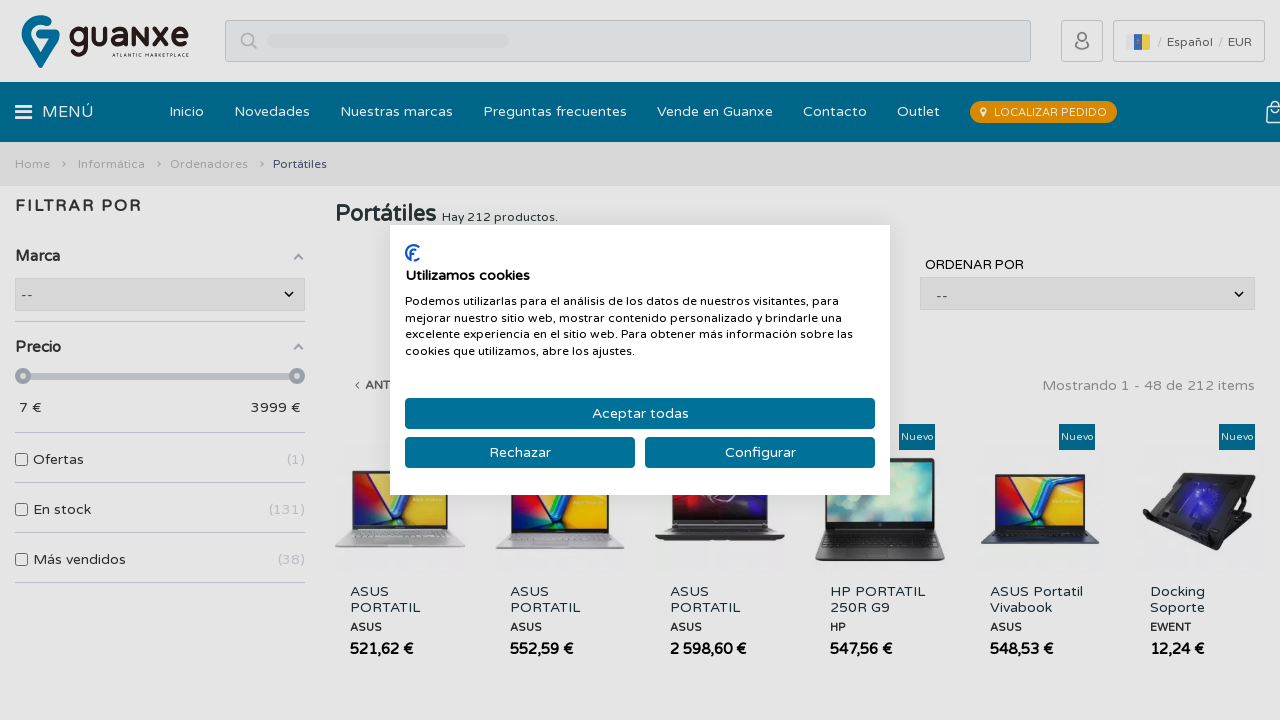

Waited for product links to load on listing page
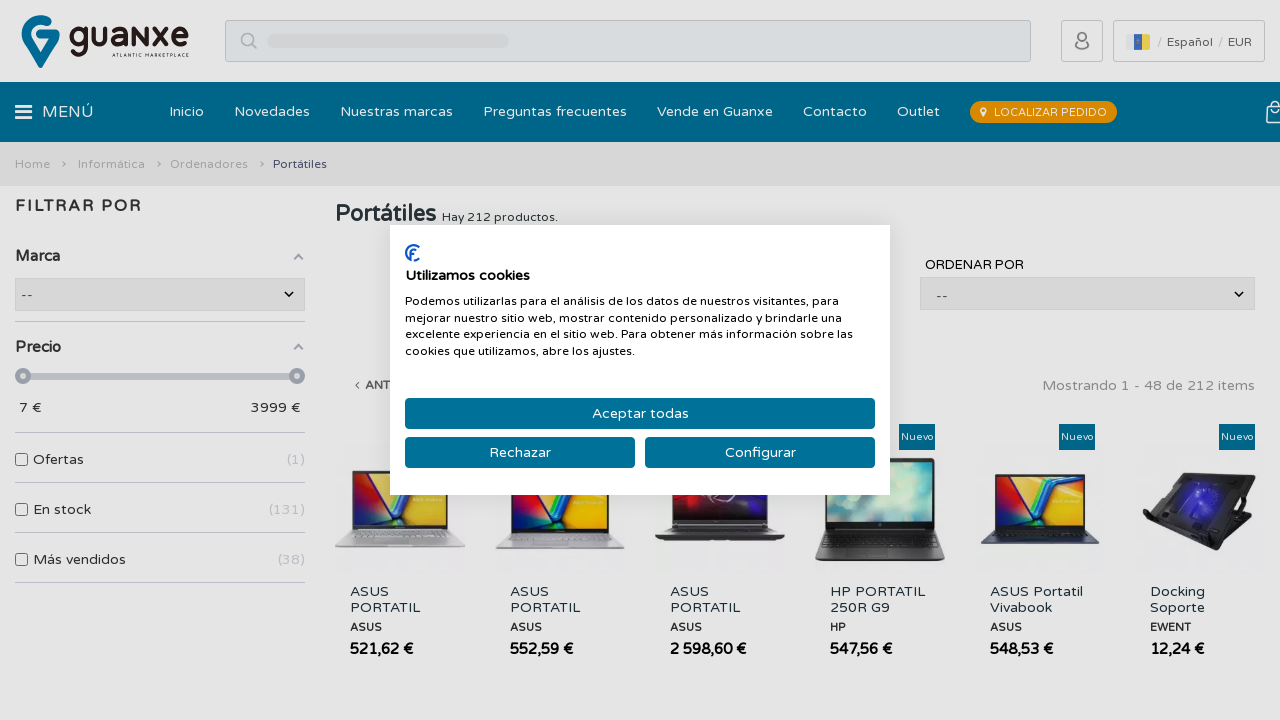

Retrieved first product link URL
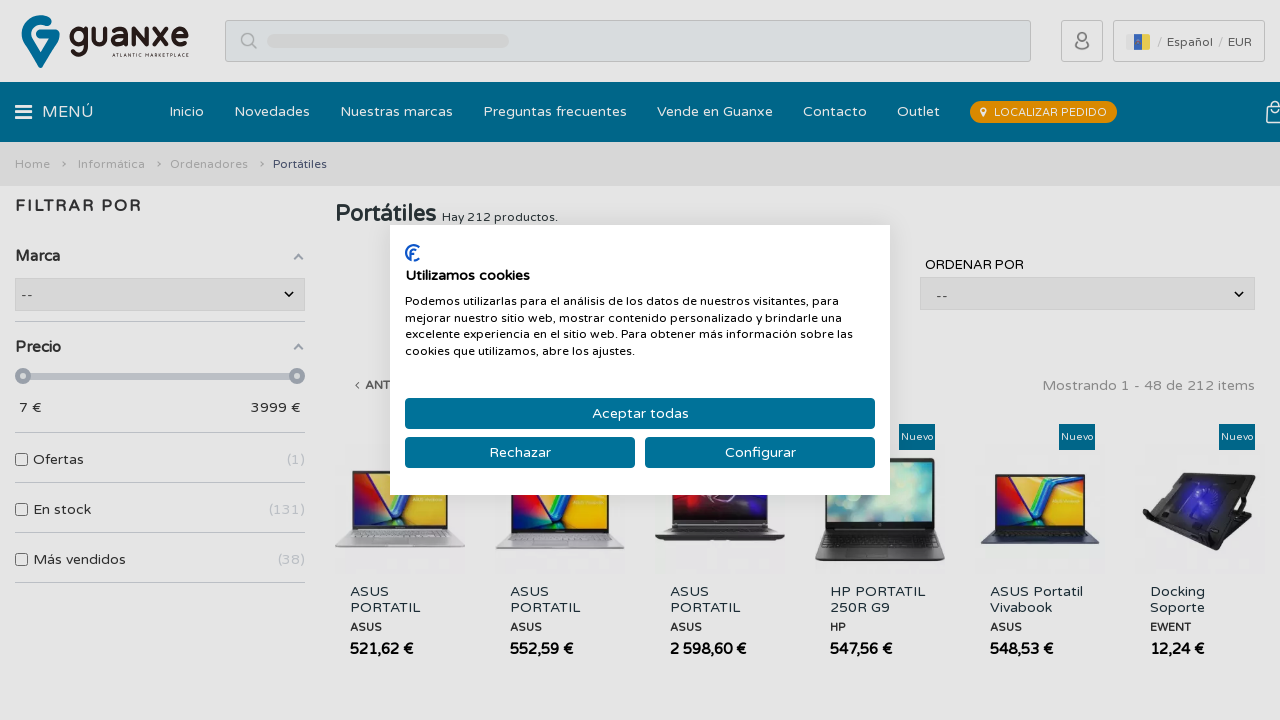

Navigated to first product detail page
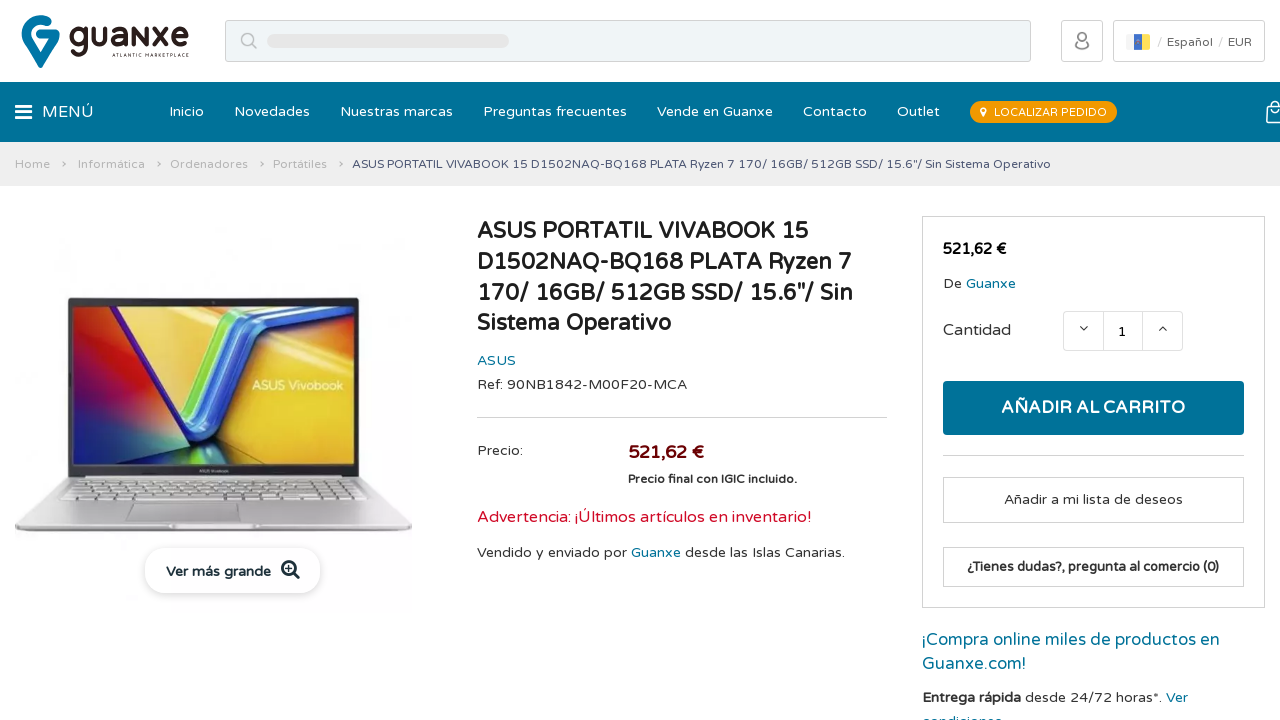

Waited for product price element to load on detail page
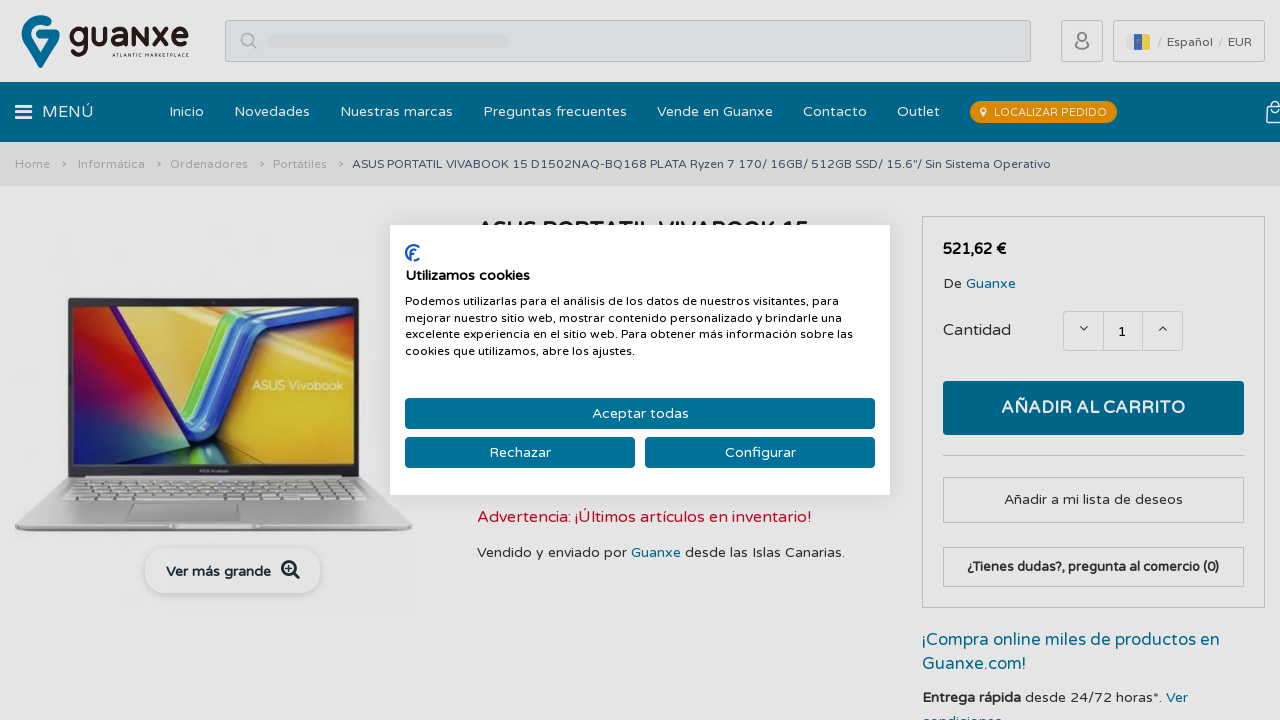

Verified product name element is displayed
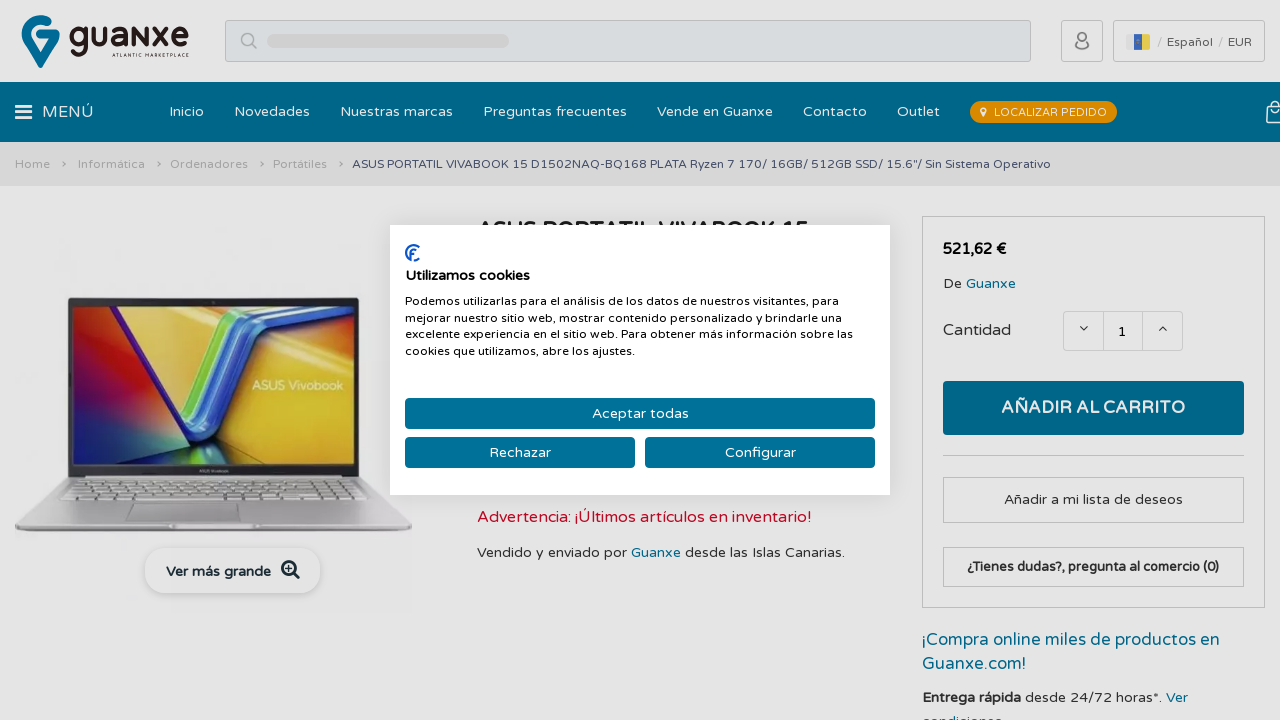

Verified product price element is displayed
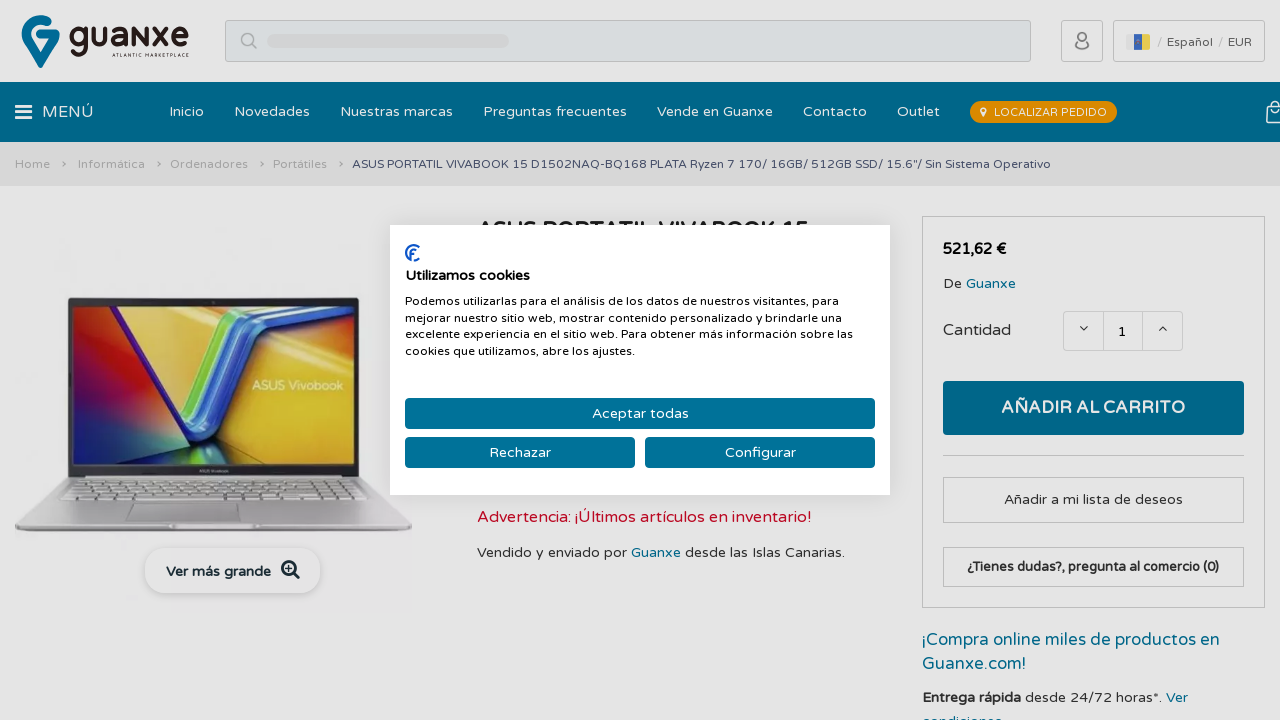

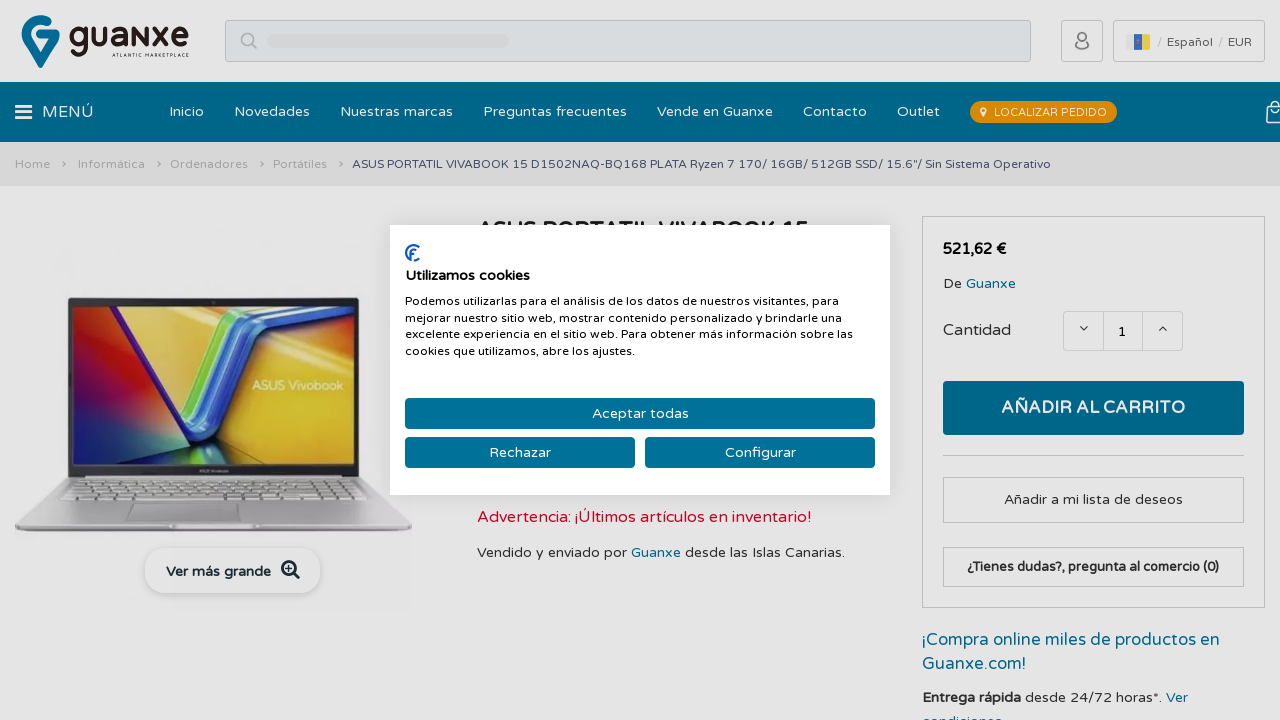